Tests JavaScript confirmation alert handling by clicking a button that triggers an alert, retrieving the alert text, and accepting the alert.

Starting URL: https://www.automationtestinginsider.com/2019/08/textarea-textarea-element-defines-multi.html

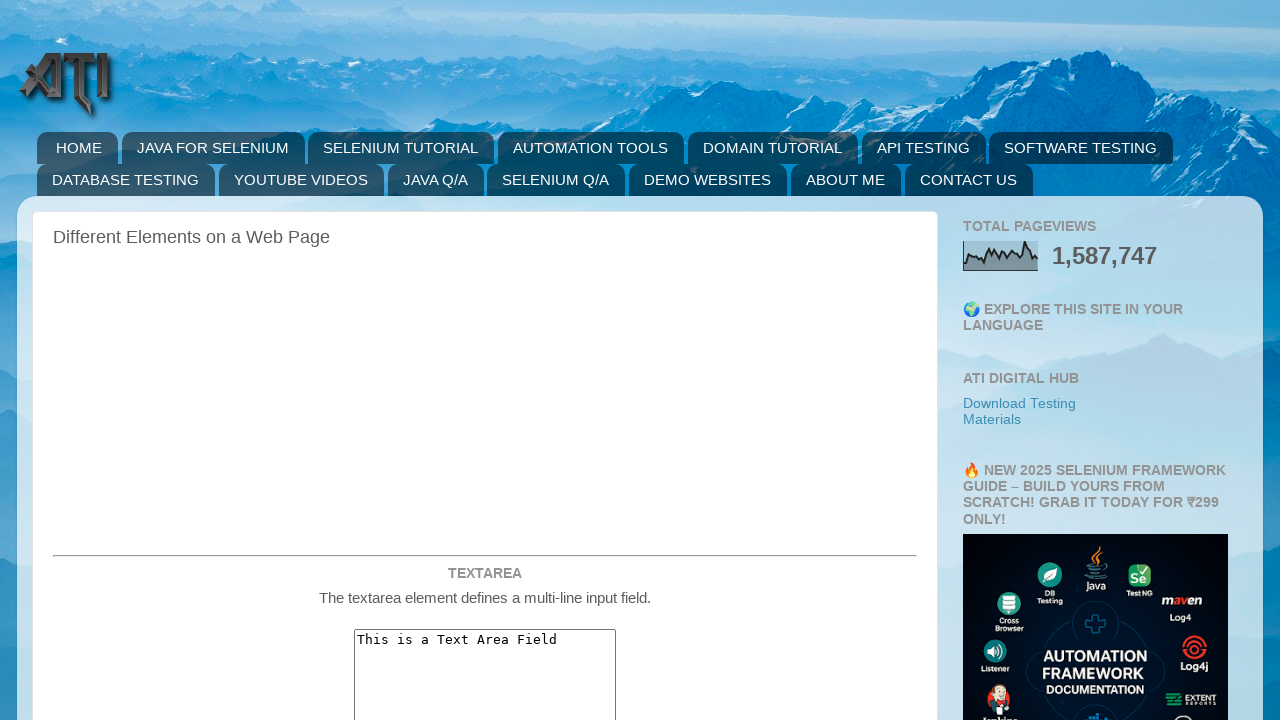

Clicked confirmation alert button at (485, 360) on button#confirmationAlert
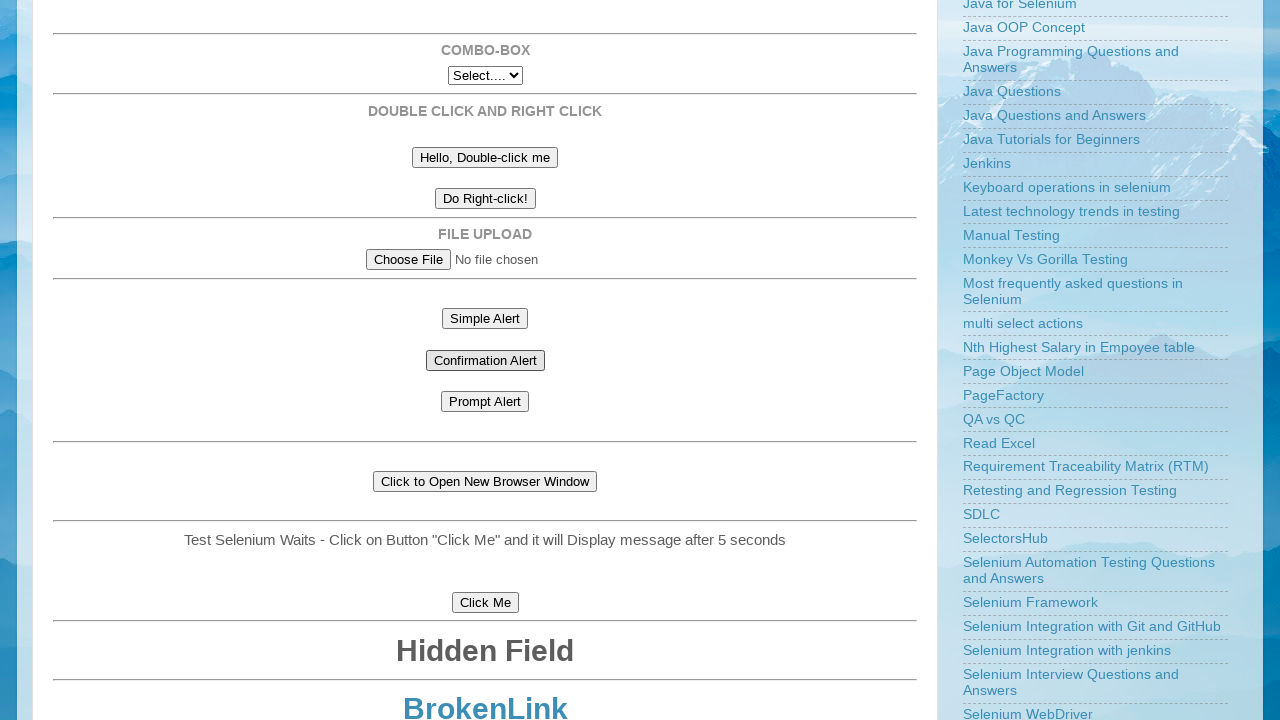

Set up dialog handler to accept alerts
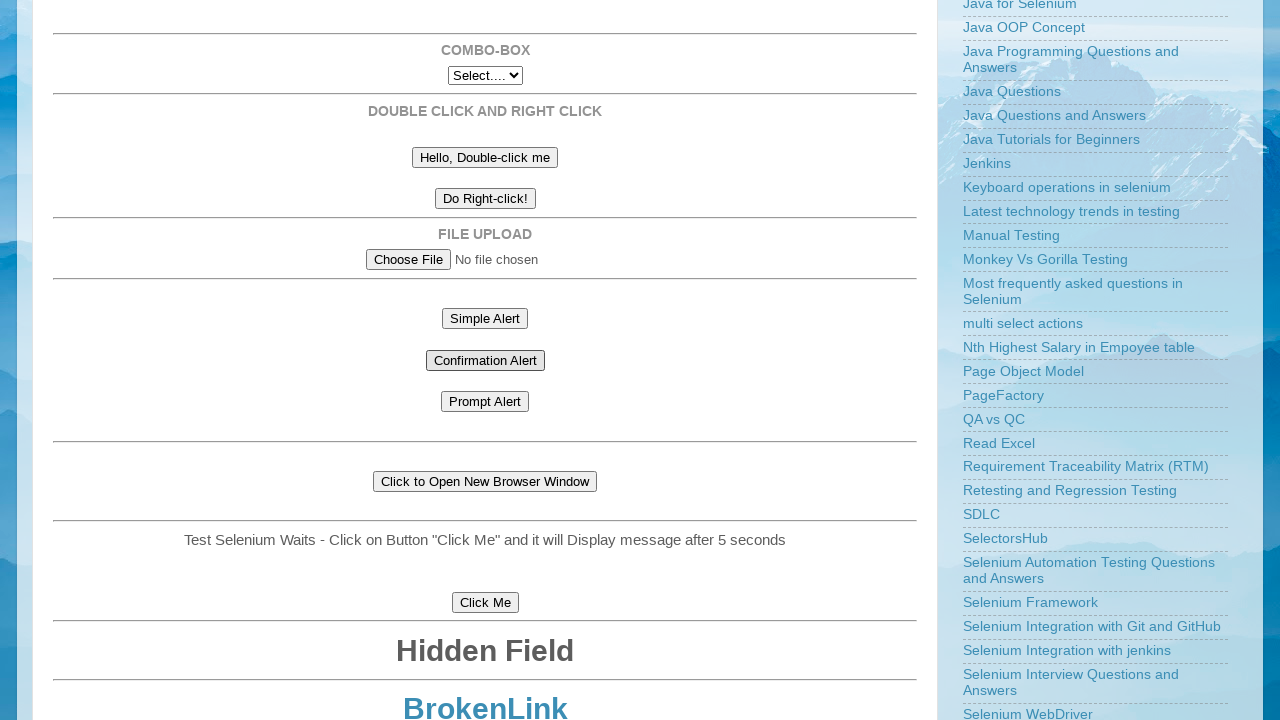

Clicked confirmation alert button to trigger dialog at (485, 360) on button#confirmationAlert
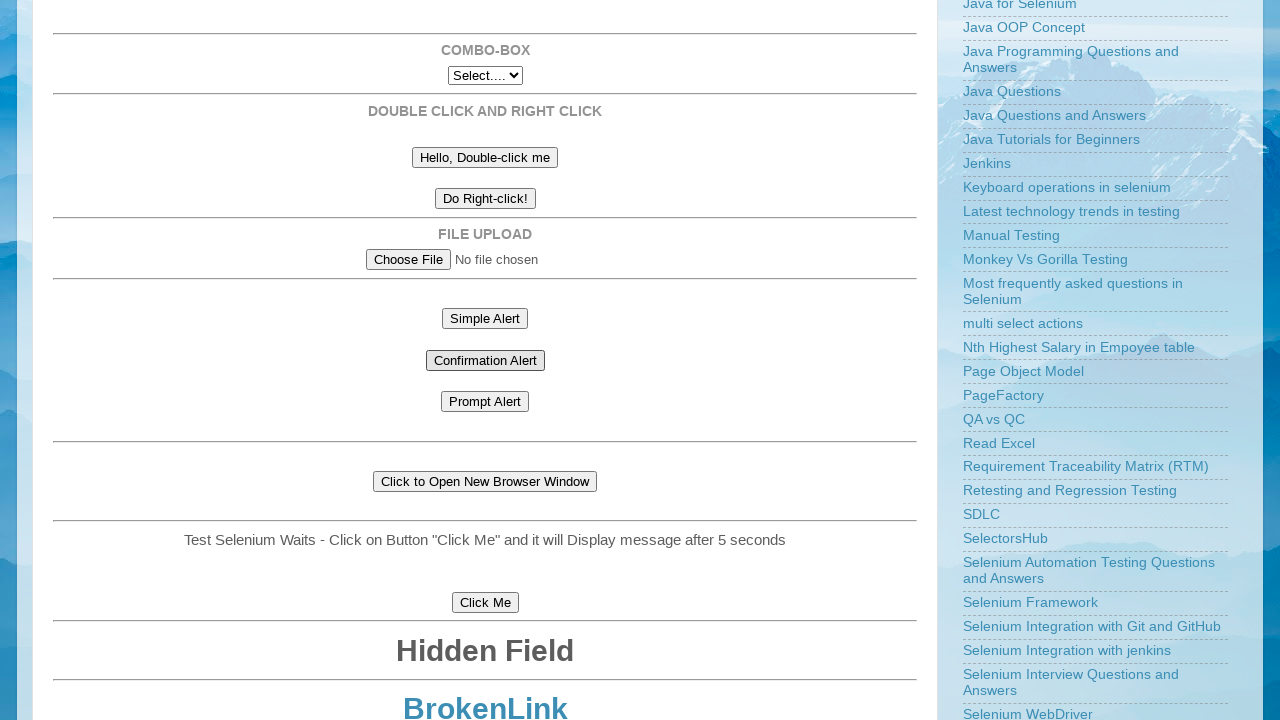

Waited for dialog to be processed
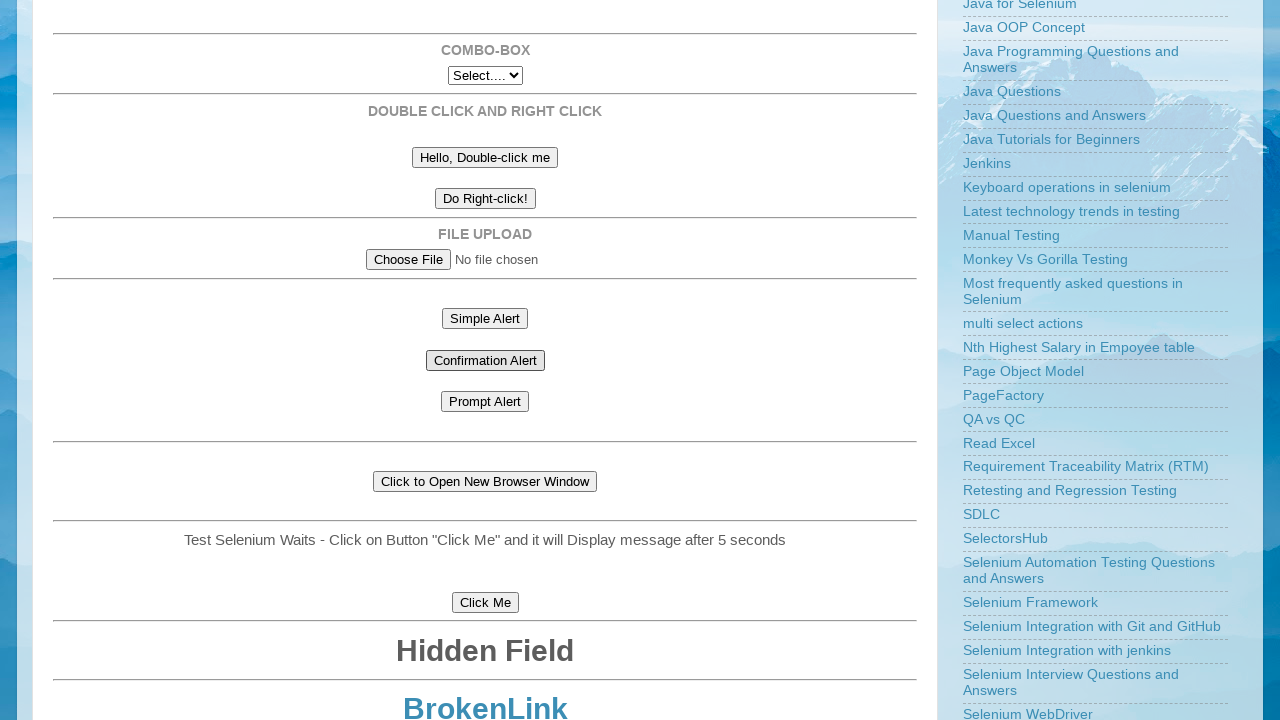

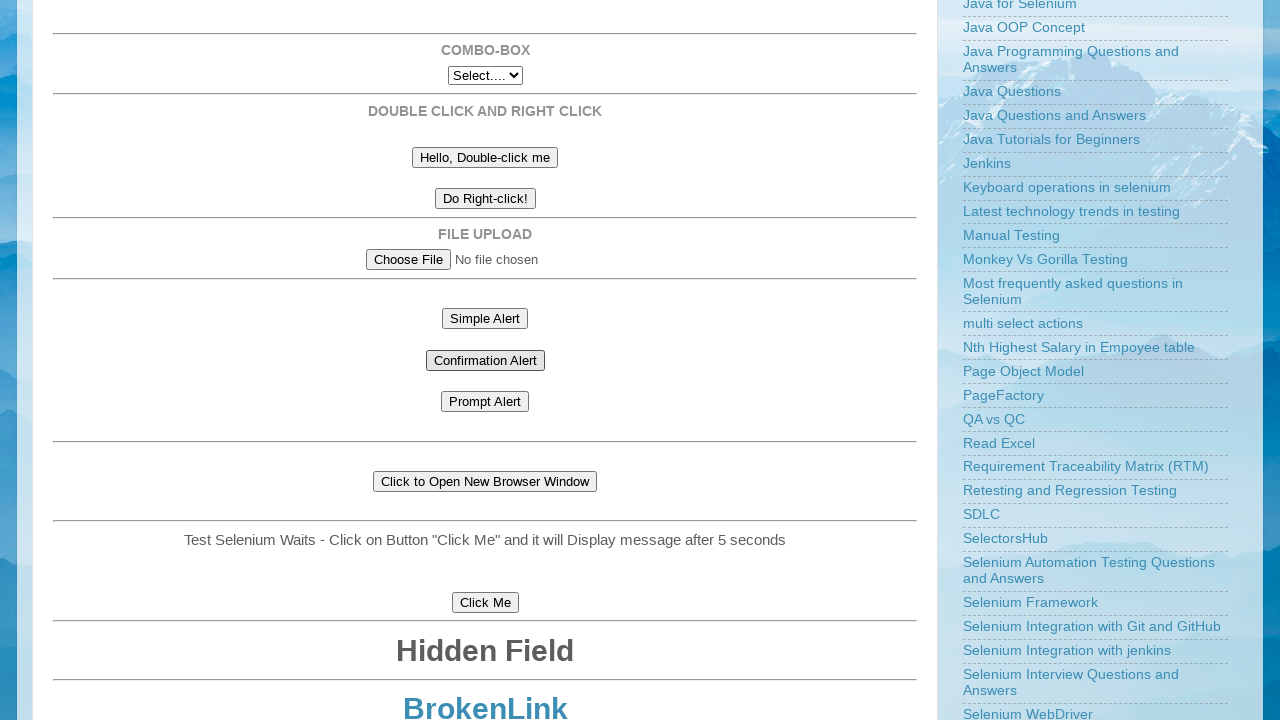